Demonstrates injecting jQuery Growl library into a page using JavaScript execution and displaying various notification messages (plain, error, notice, warning) on the page.

Starting URL: http://the-internet.herokuapp.com

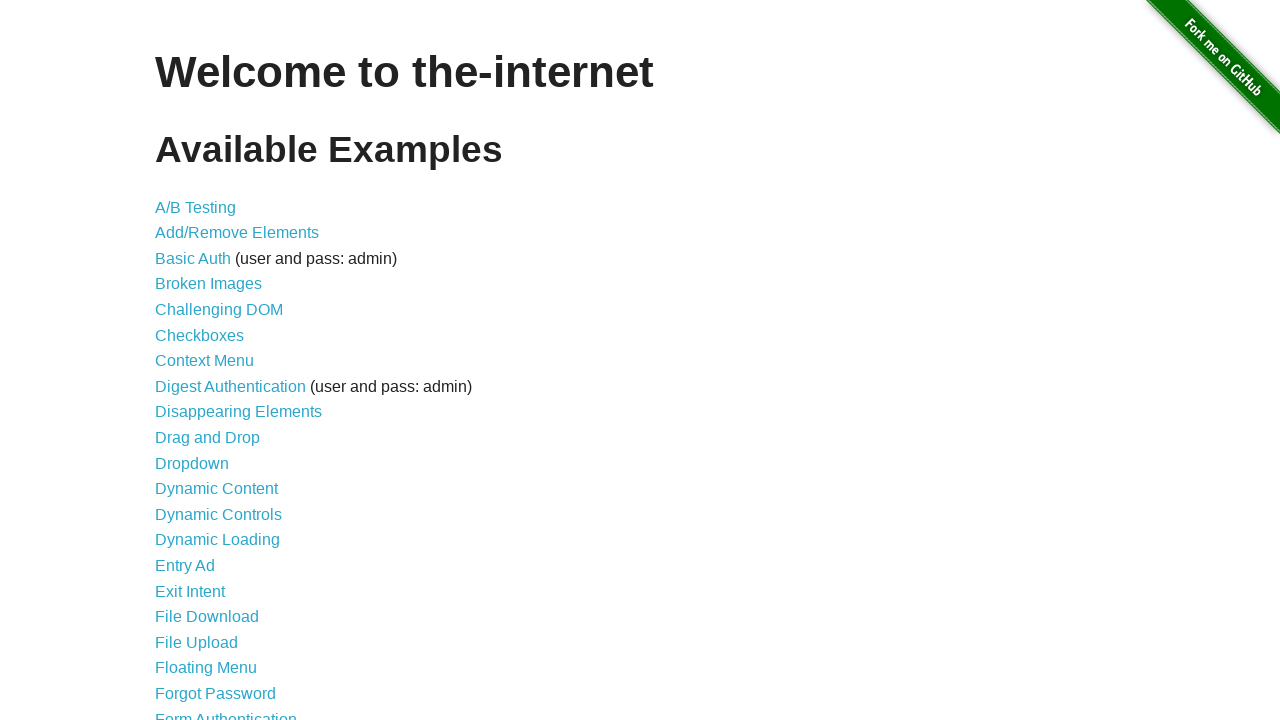

Injected jQuery library into the page
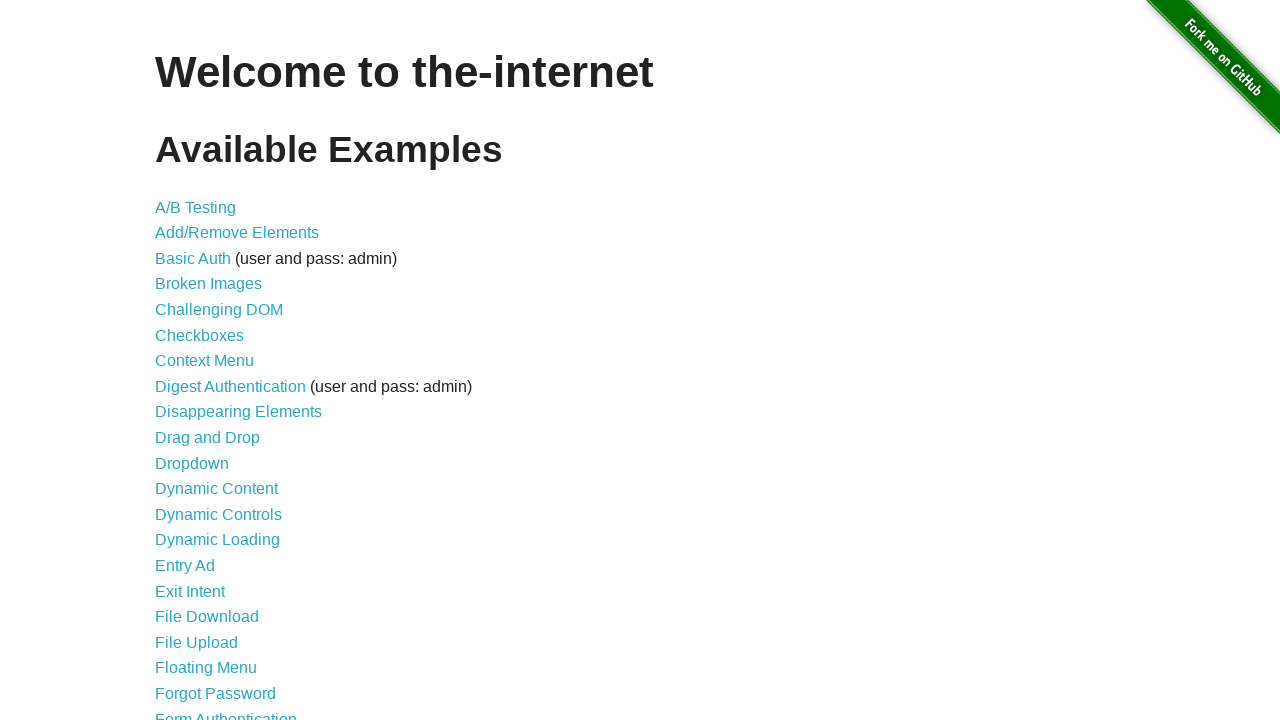

Confirmed jQuery library has loaded
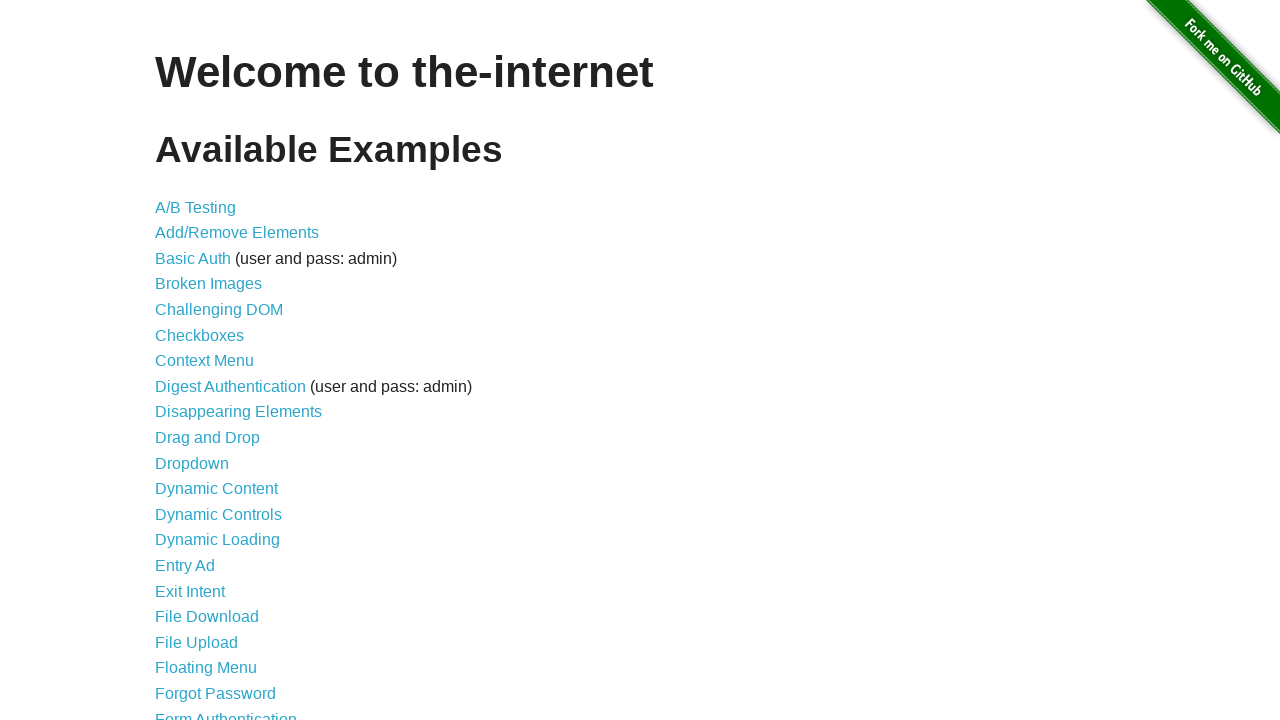

Loaded jQuery Growl plugin script
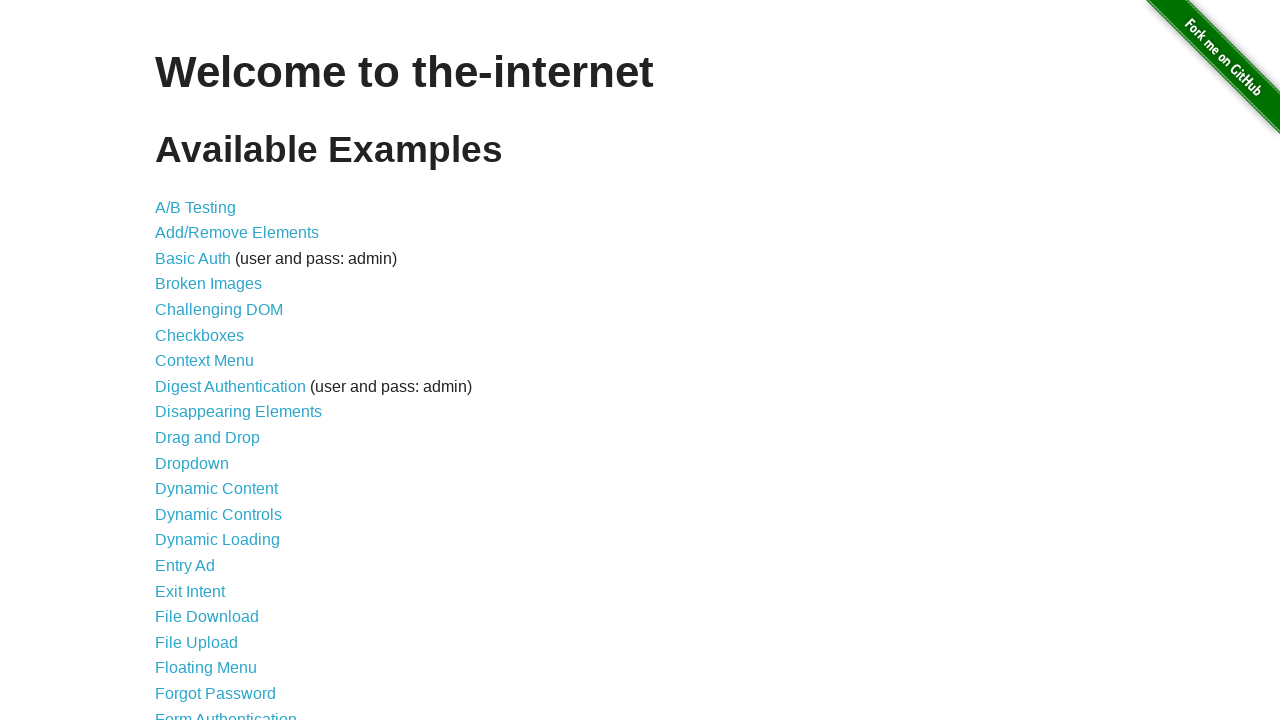

Added jQuery Growl CSS stylesheet to the page
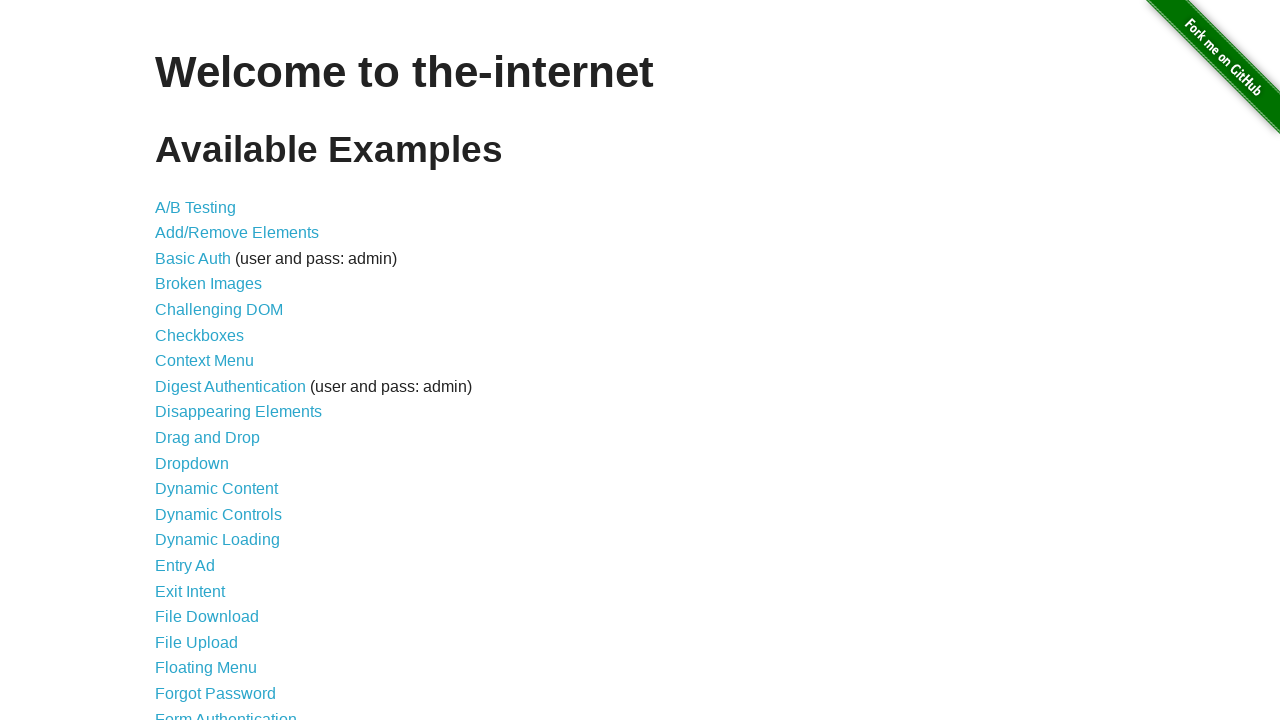

Confirmed jQuery Growl plugin has loaded
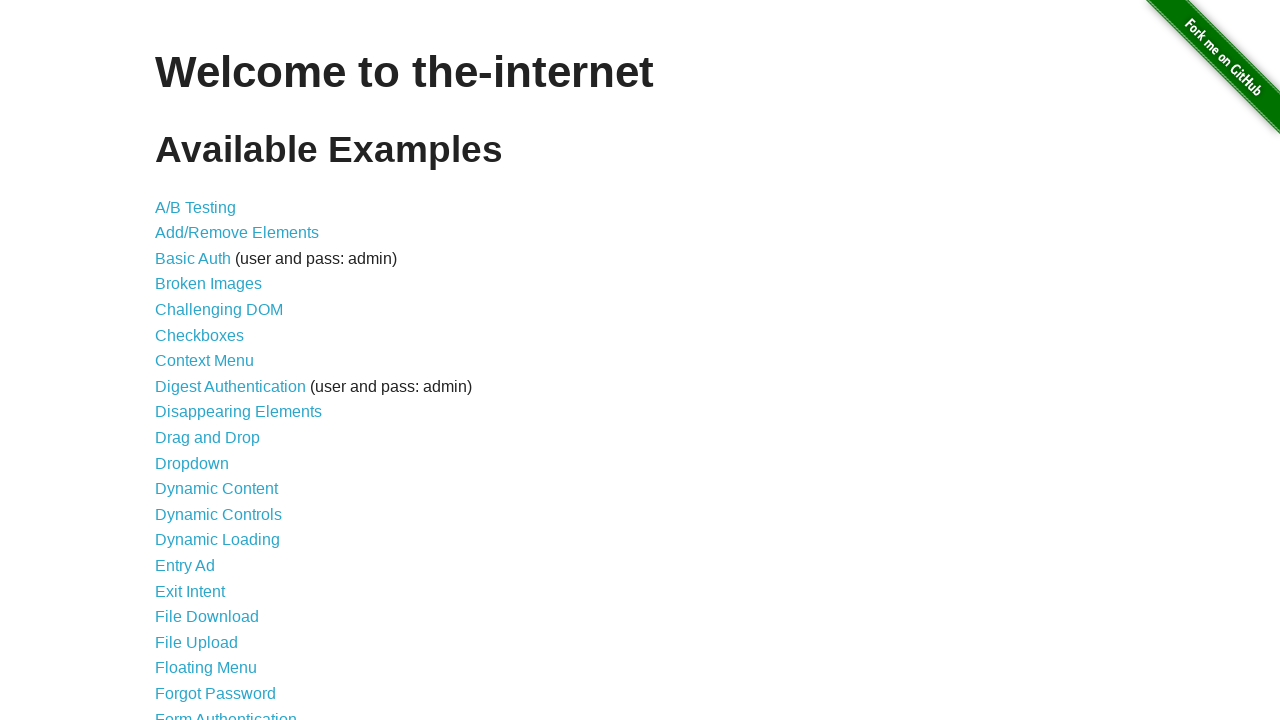

Displayed plain notification with title 'GET' and message '/'
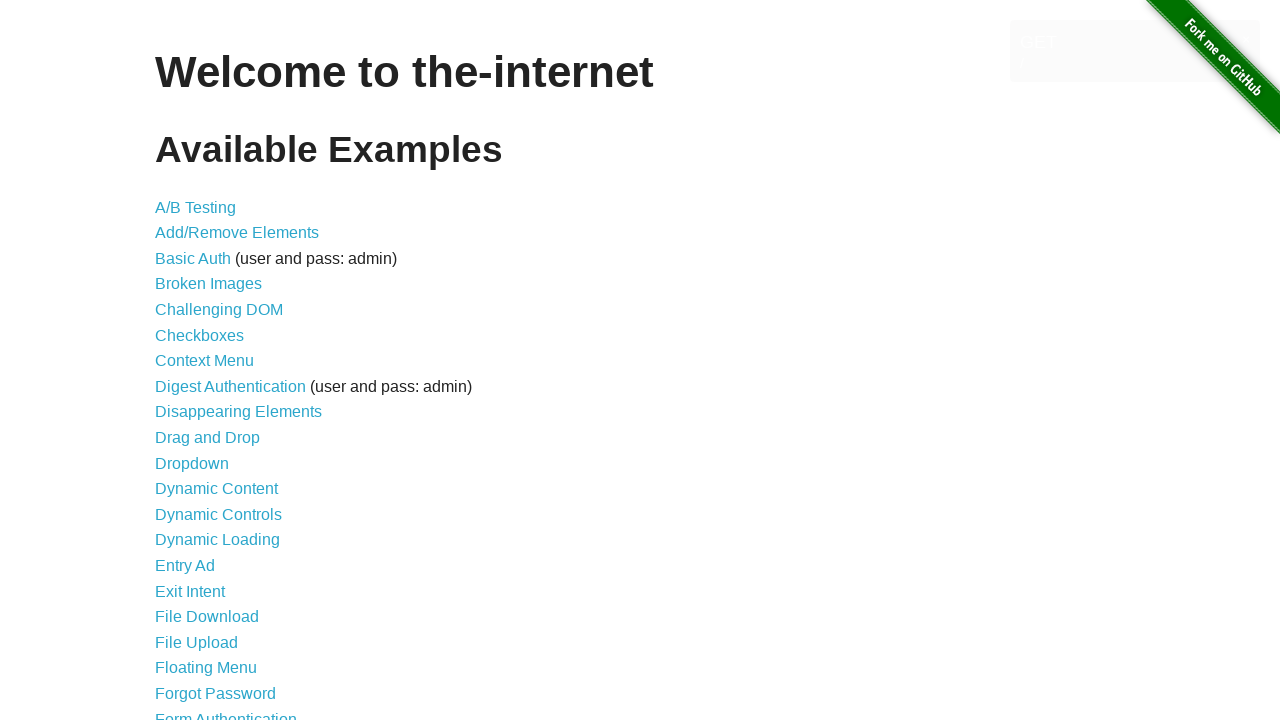

Displayed error notification with title 'ERROR'
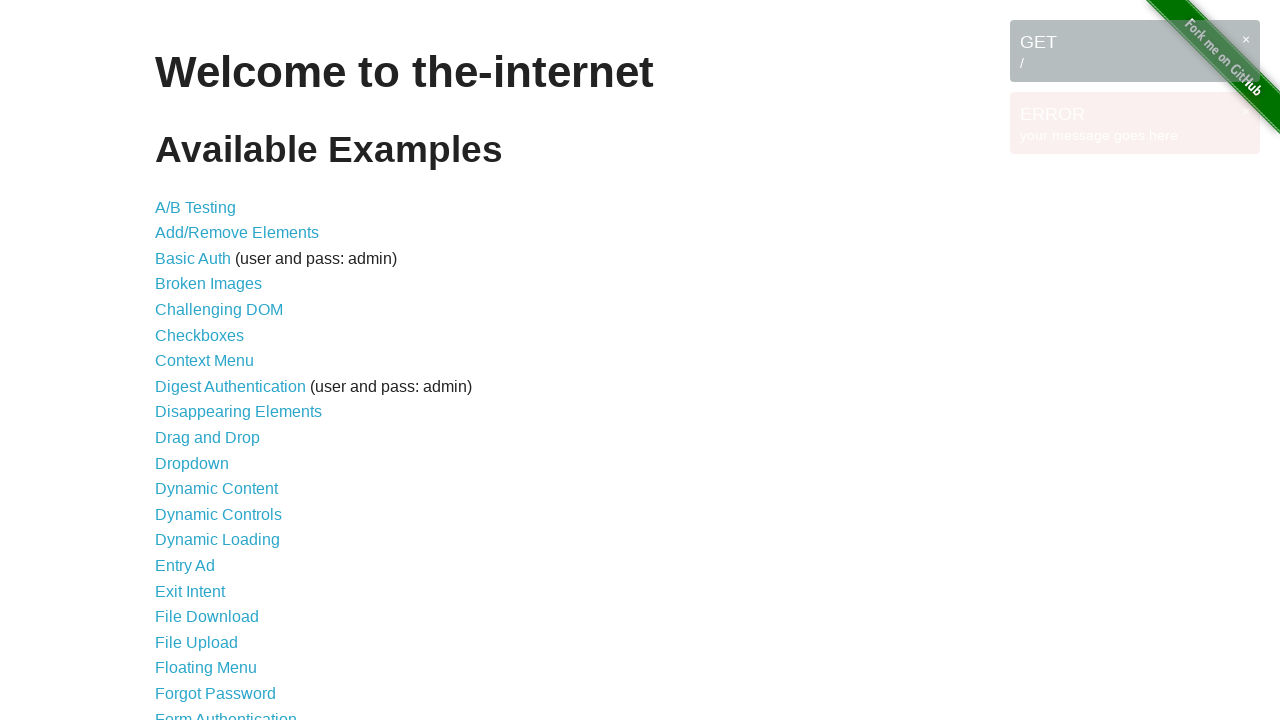

Displayed notice notification with title 'Notice'
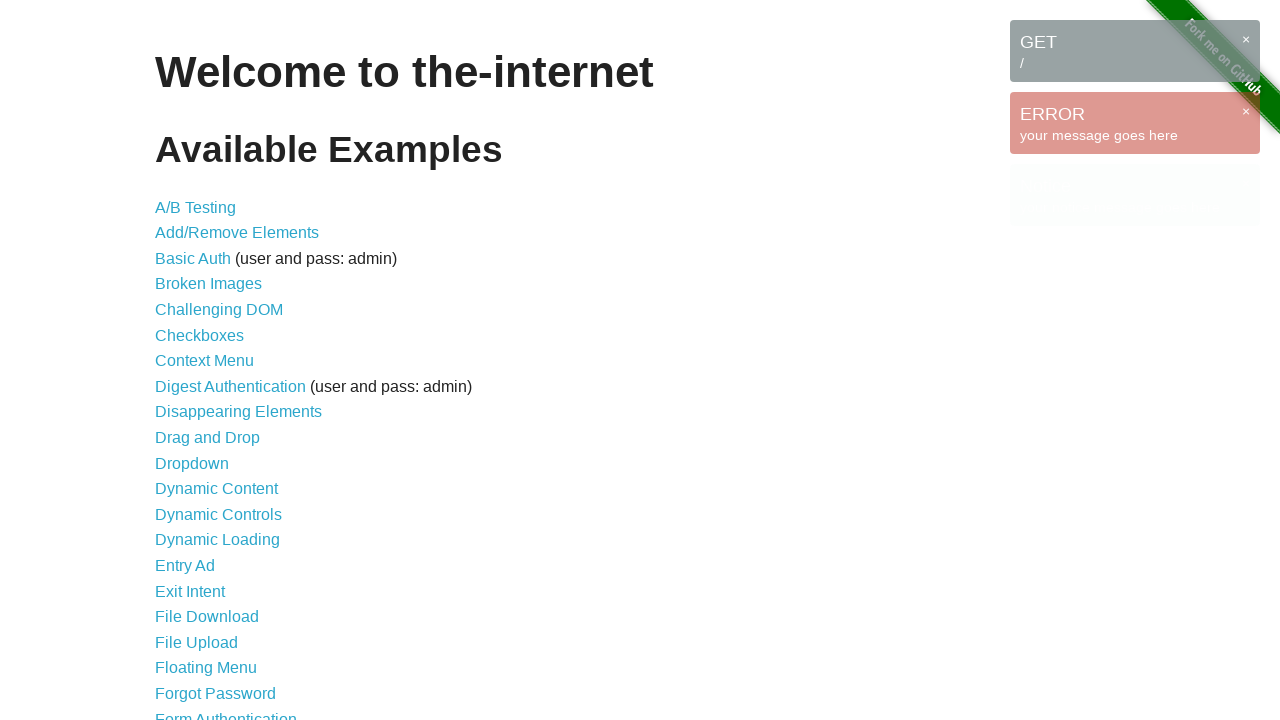

Displayed warning notification with title 'Warning!'
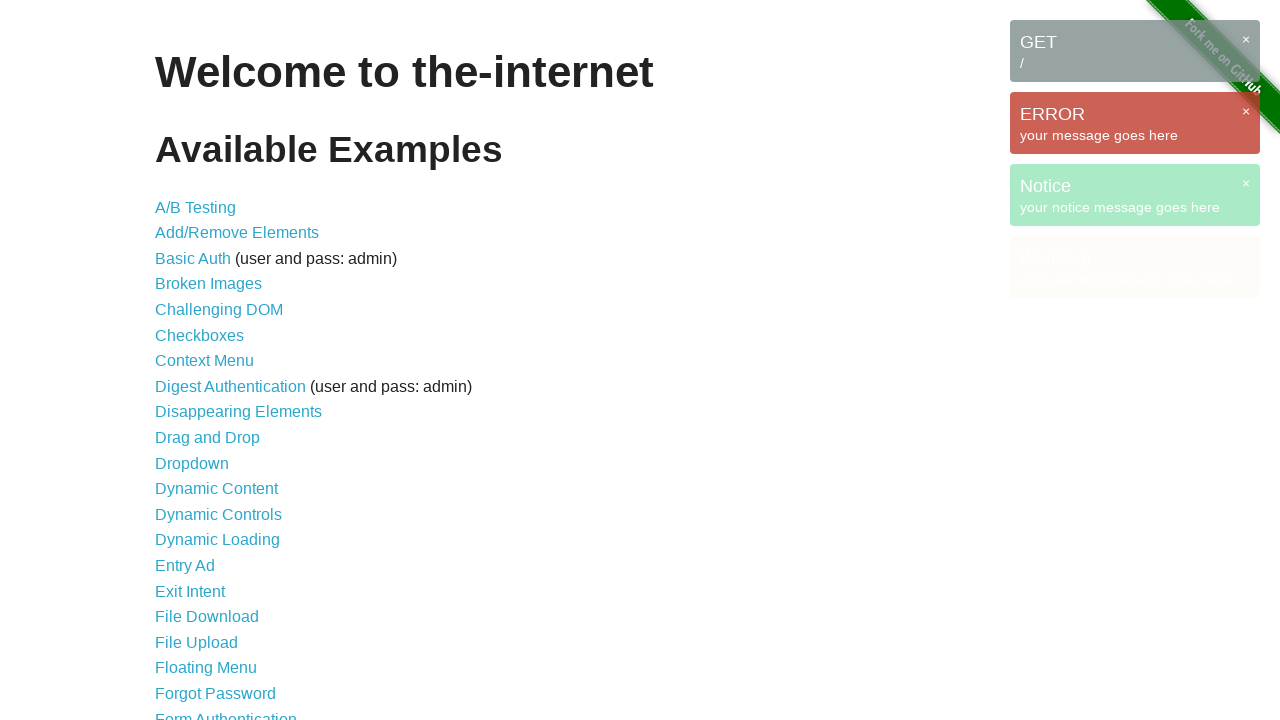

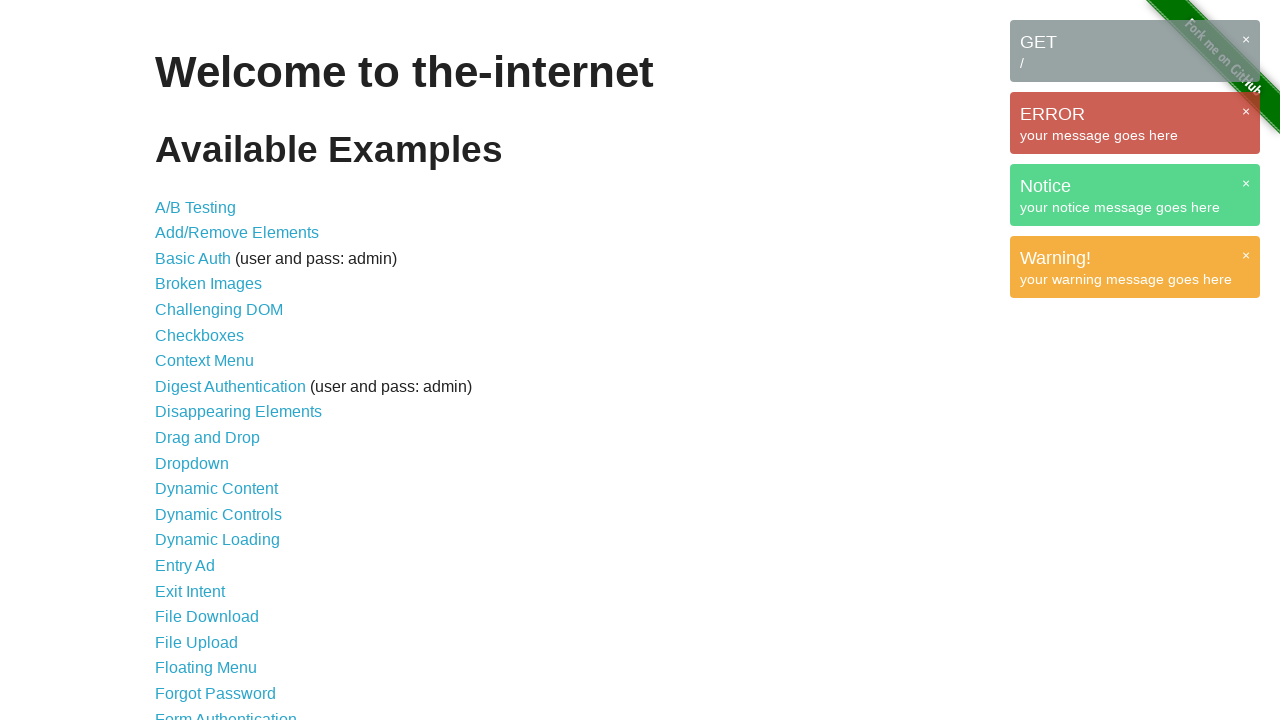